Tests the OpenCart registration form by filling in user details and verifying that a privacy policy warning appears when the form is submitted without agreeing to the privacy policy.

Starting URL: https://naveenautomationlabs.com/opencart/index.php?route=account/register

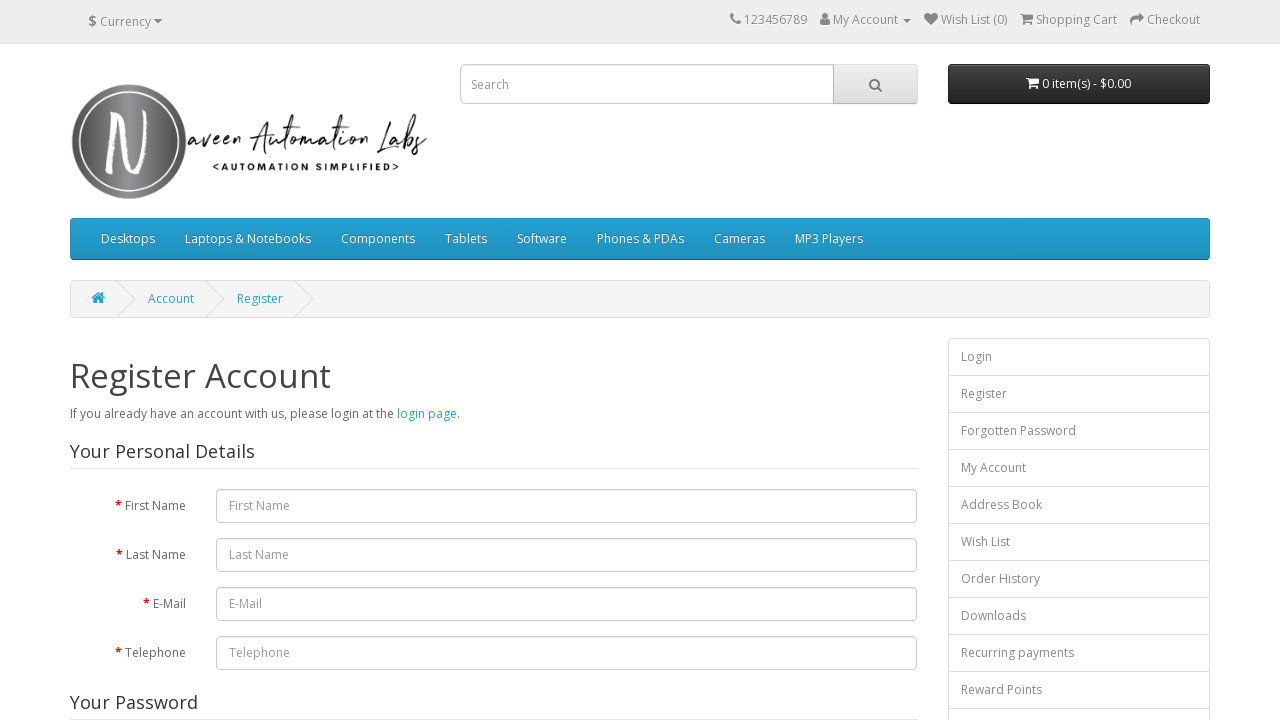

Filled first name field with 'Marcus' on #input-firstname
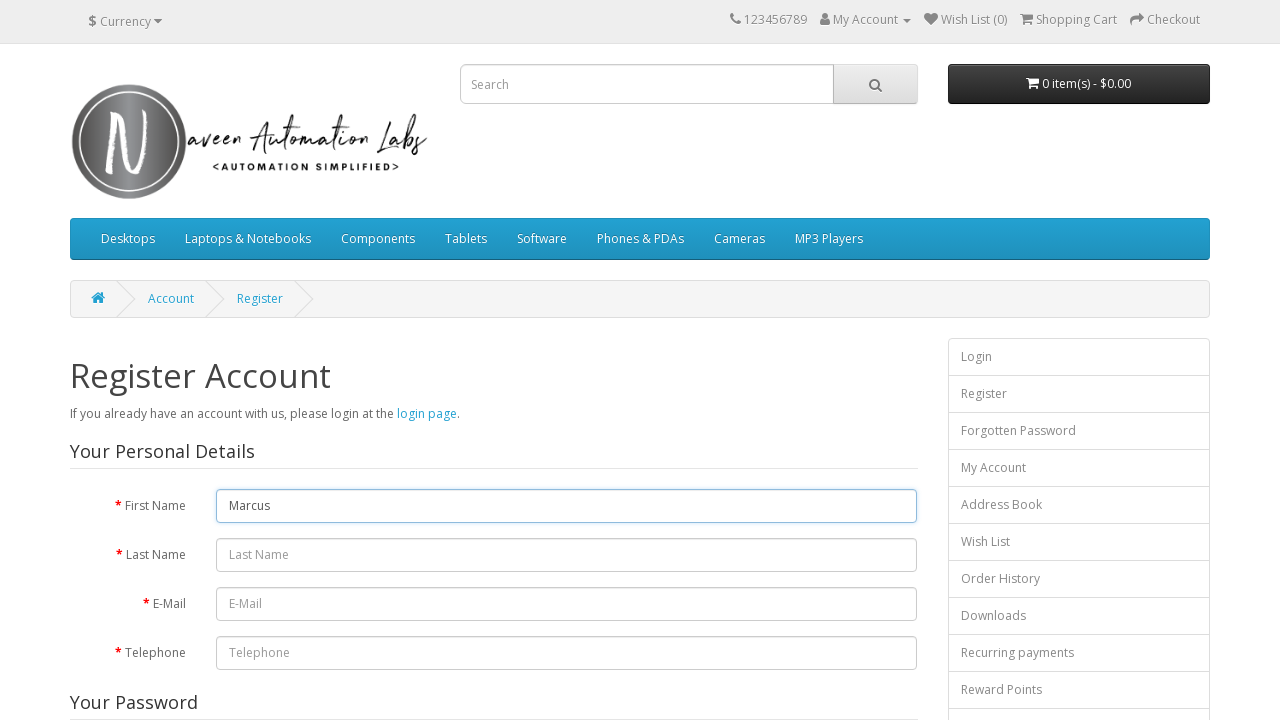

Filled last name field with 'Thompson' on #input-lastname
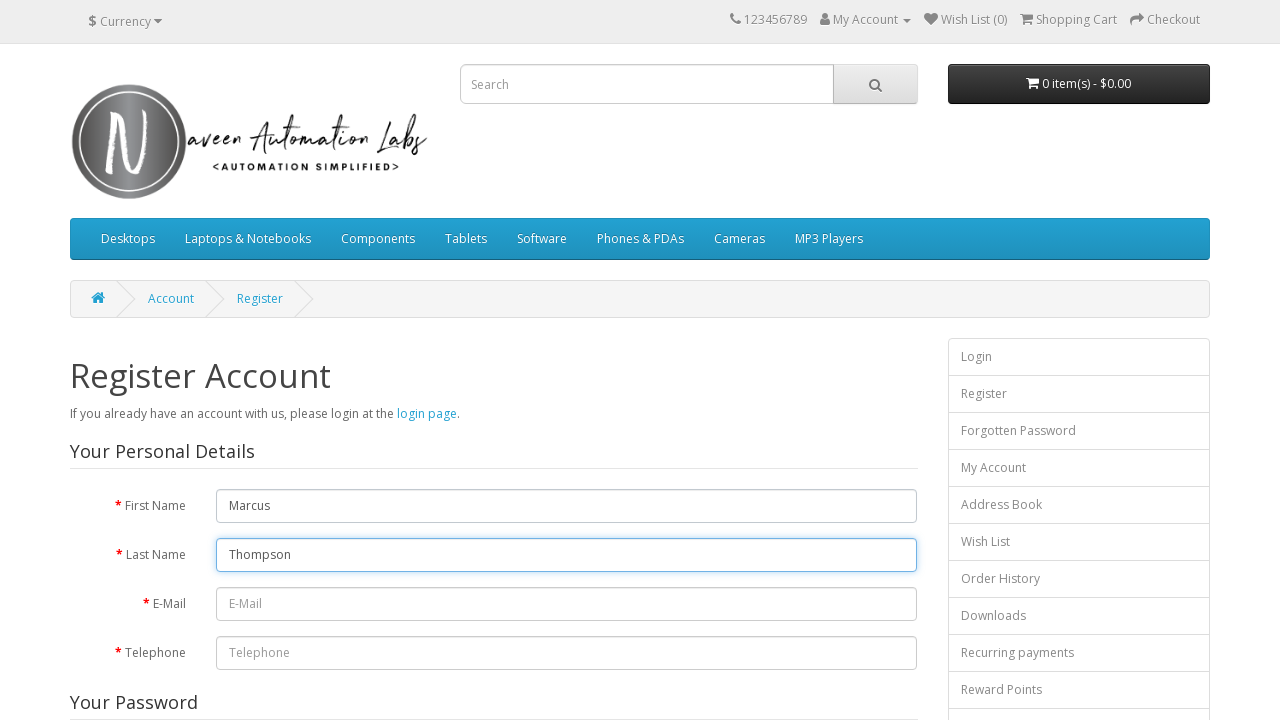

Filled email field with 'marcus.thompson87@testmail.com' on #input-email
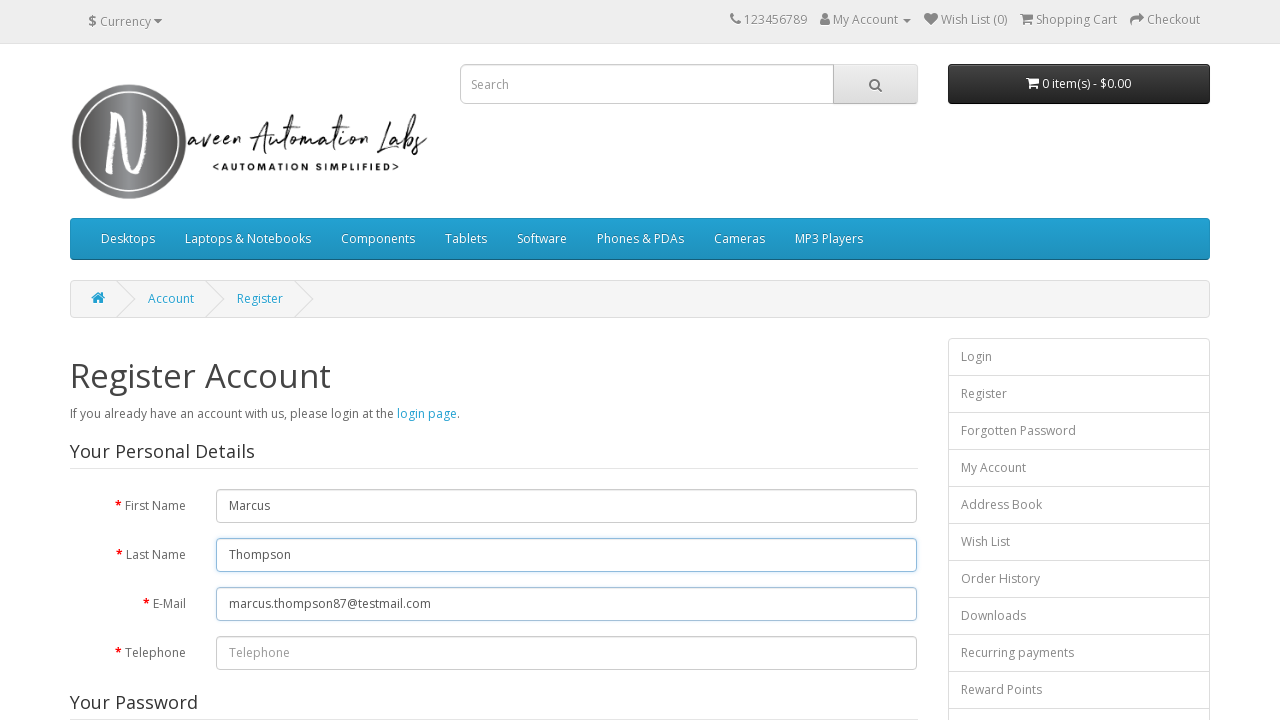

Filled telephone field with '415-555-8732' on #input-telephone
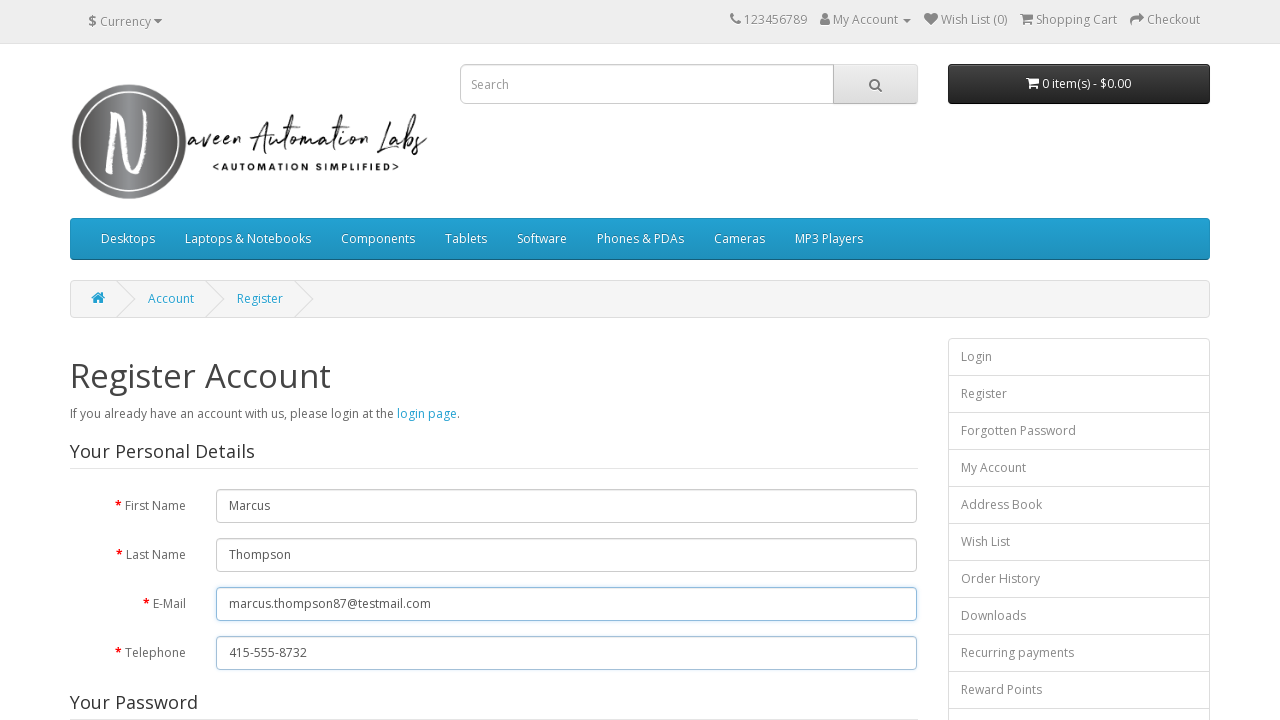

Filled password field with 'SecurePass2024!' on #input-password
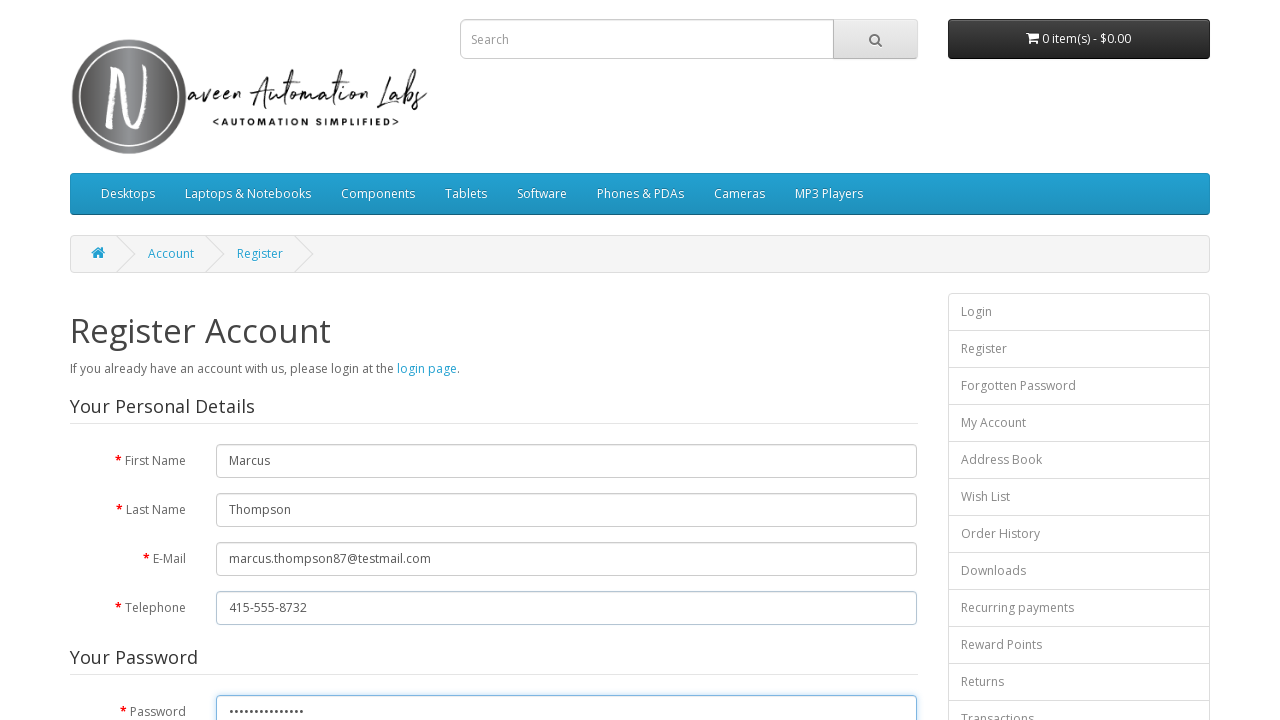

Filled confirm password field with 'SecurePass2024!' on #input-confirm
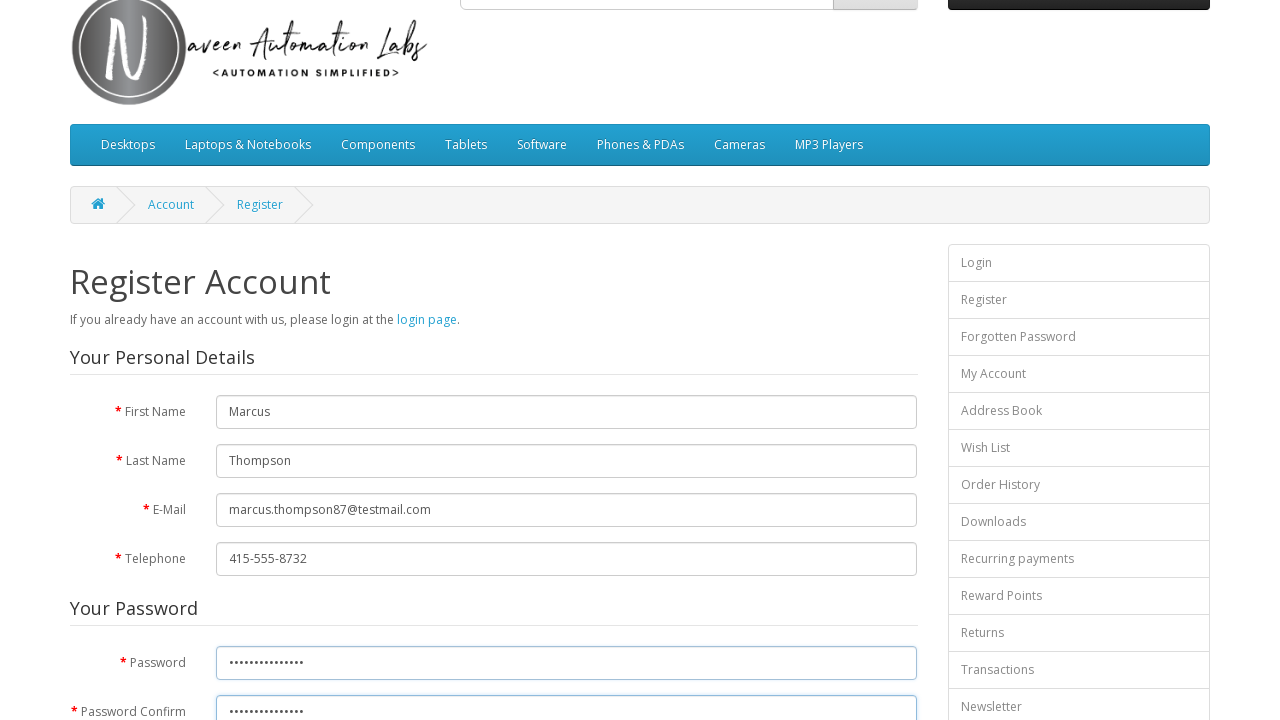

Clicked continue button without accepting privacy policy at (879, 427) on input[value='Continue']
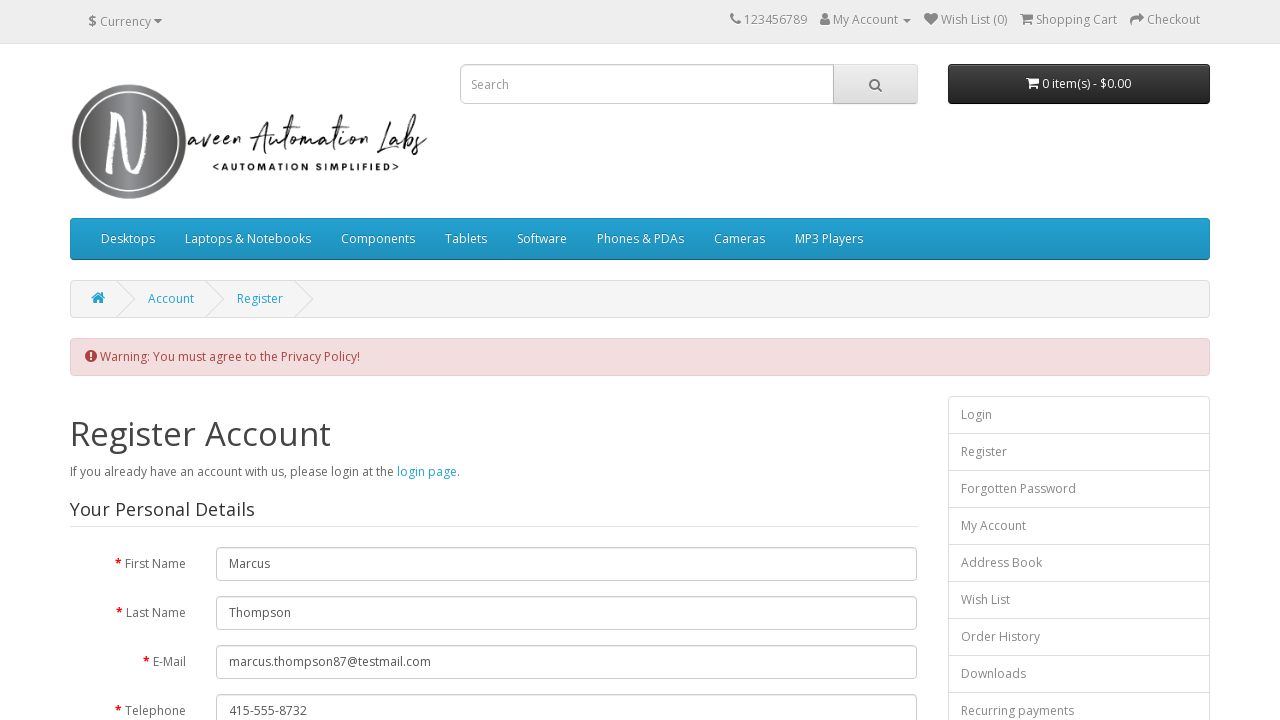

Privacy policy warning message appeared
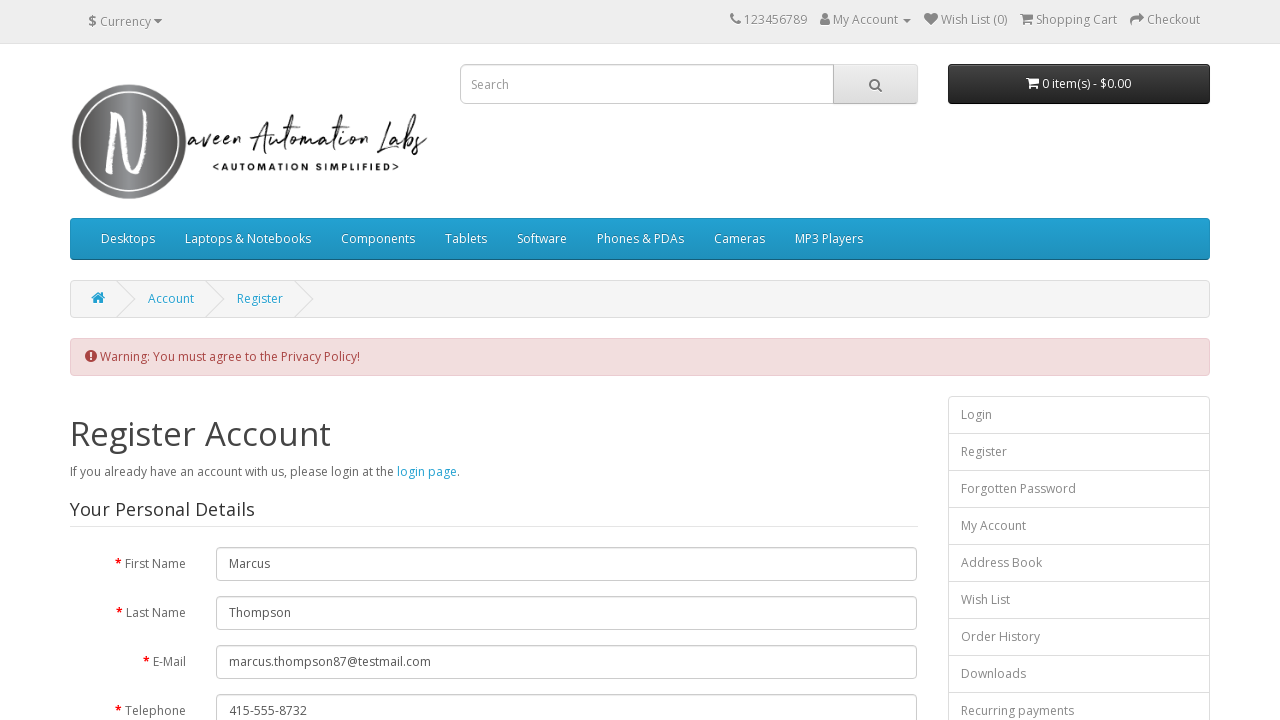

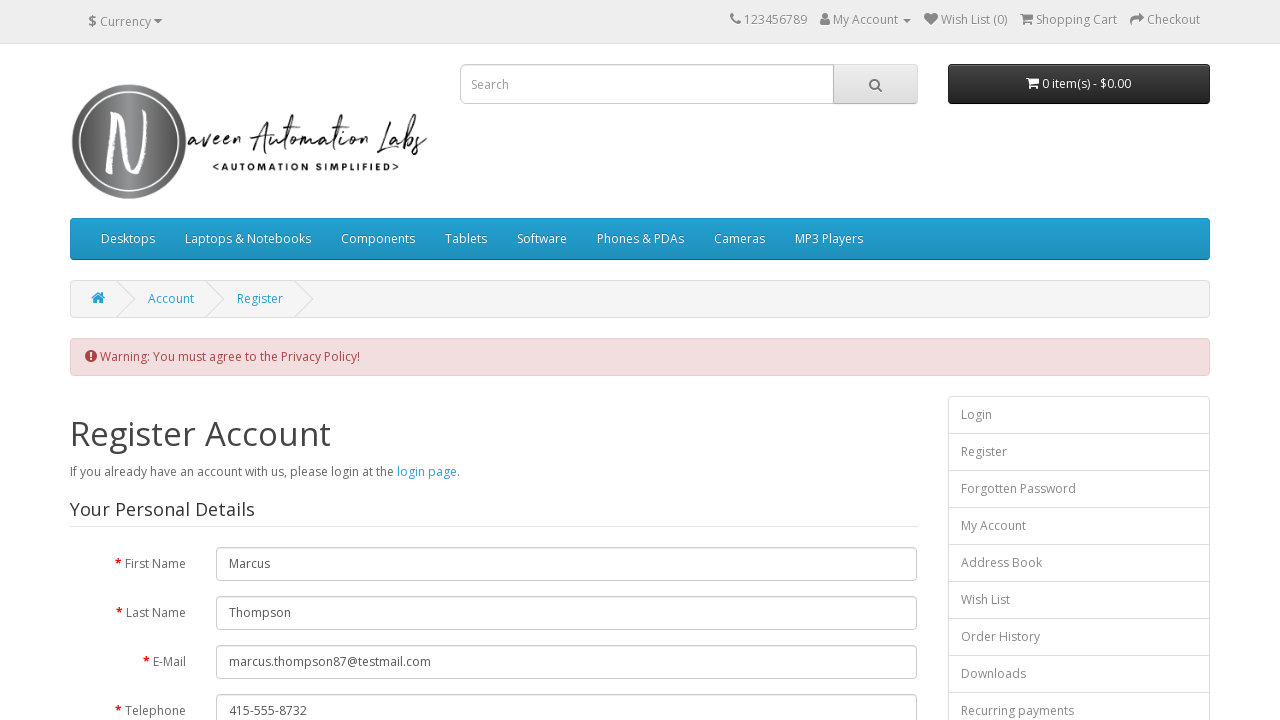